Fills out a Georgia Tech Qualtrics form by selecting a community and RA name from dropdowns, then entering resident information on subsequent pages.

Starting URL: https://gatech.co1.qualtrics.com/jfe/form/SV_1KSYHuch7lUC6pw

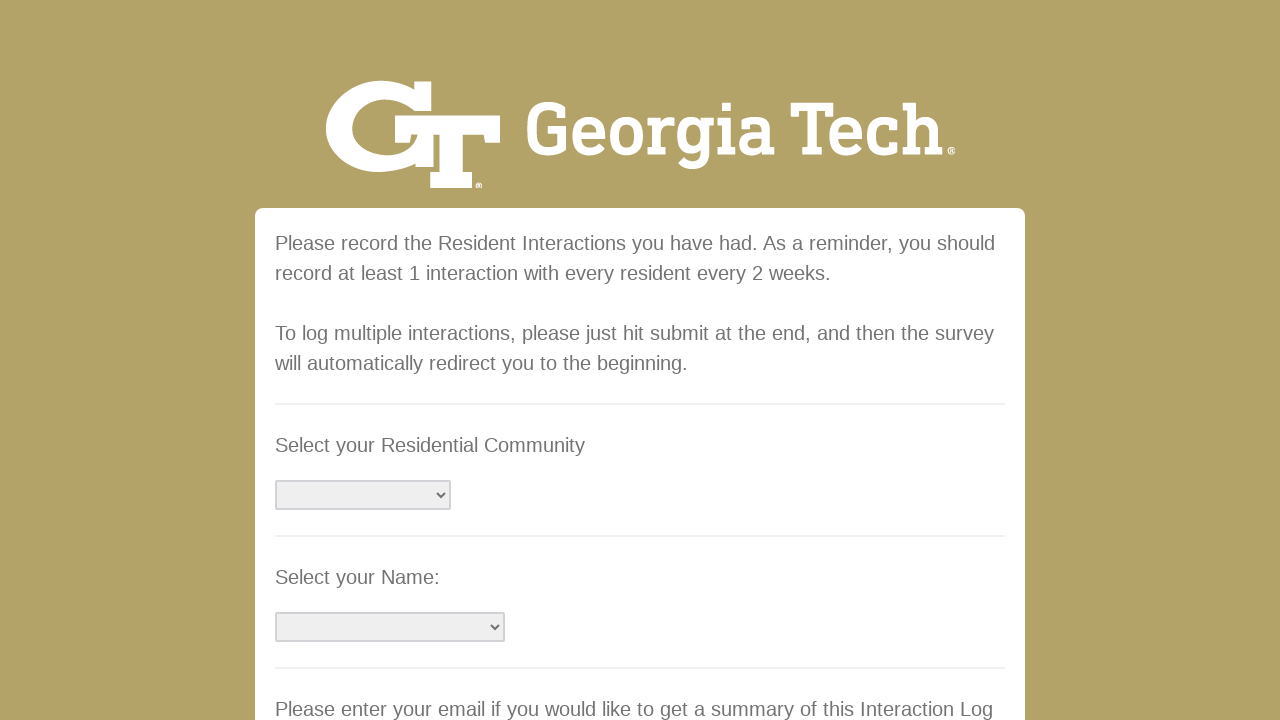

Waited for community dropdown to load
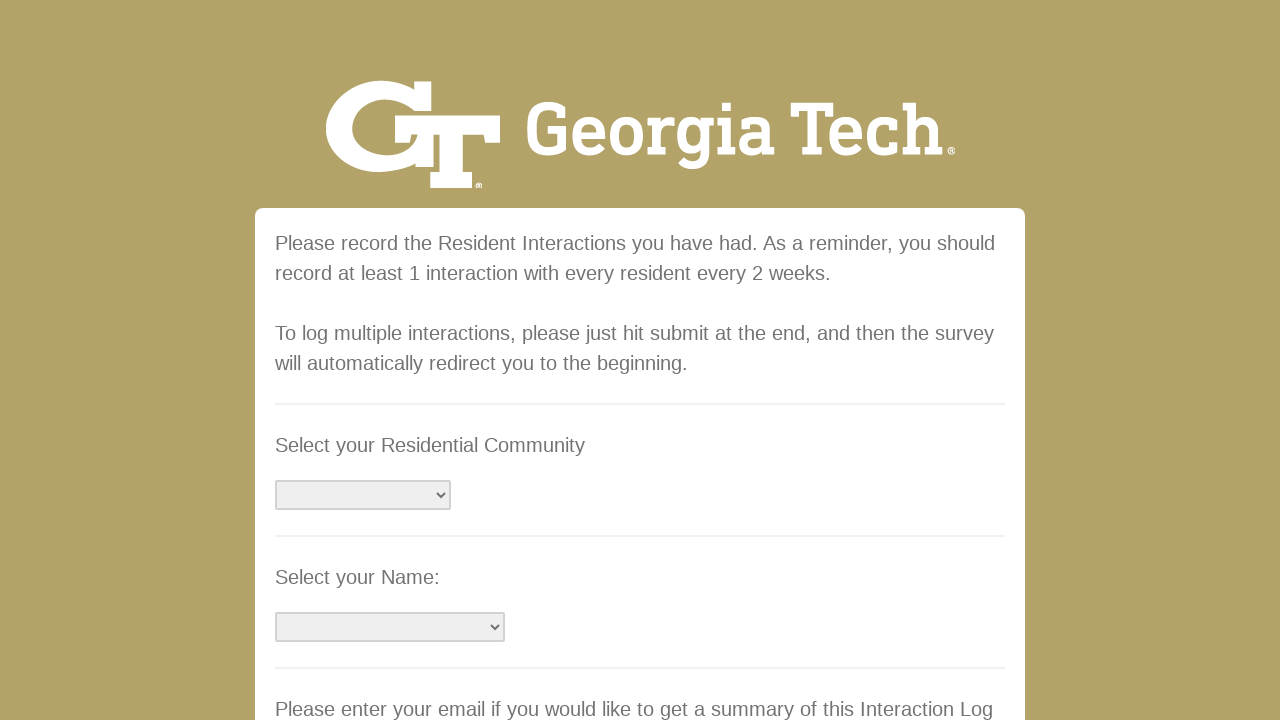

Selected community from dropdown (value 11) on #QR\~QID36
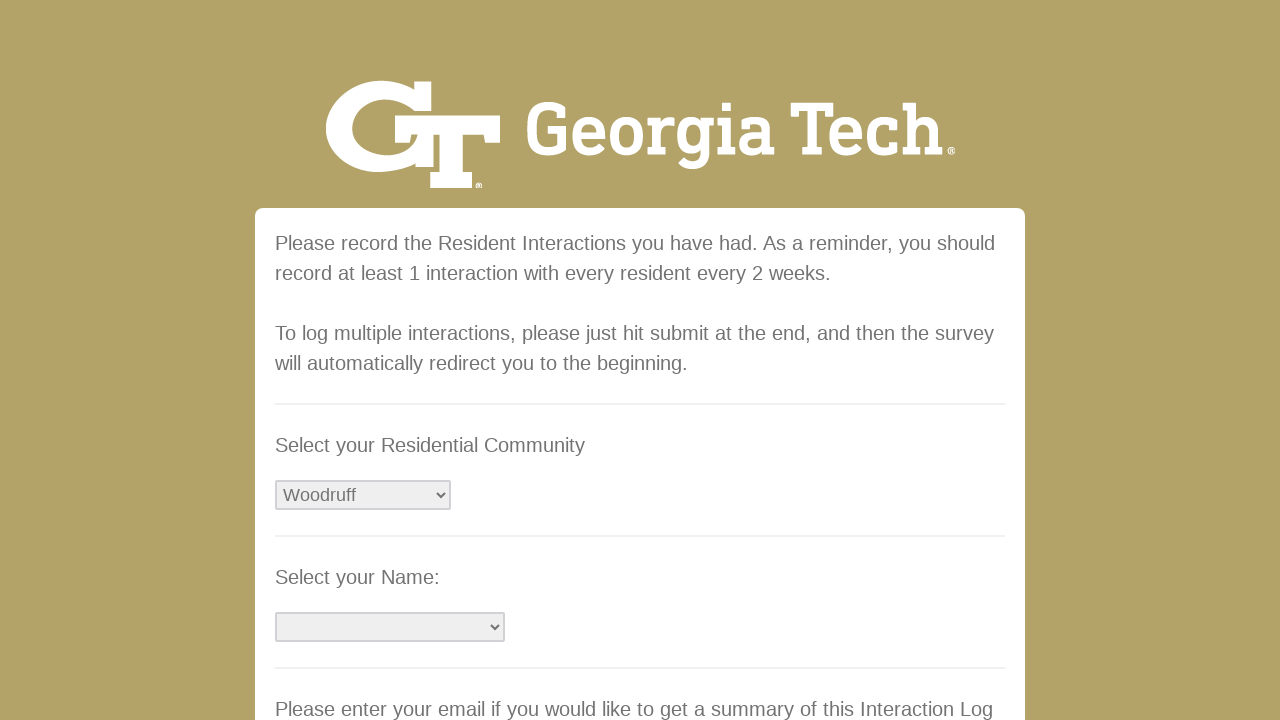

Selected RA name 'Kathie Huynh' from dropdown on #QR\~QID45
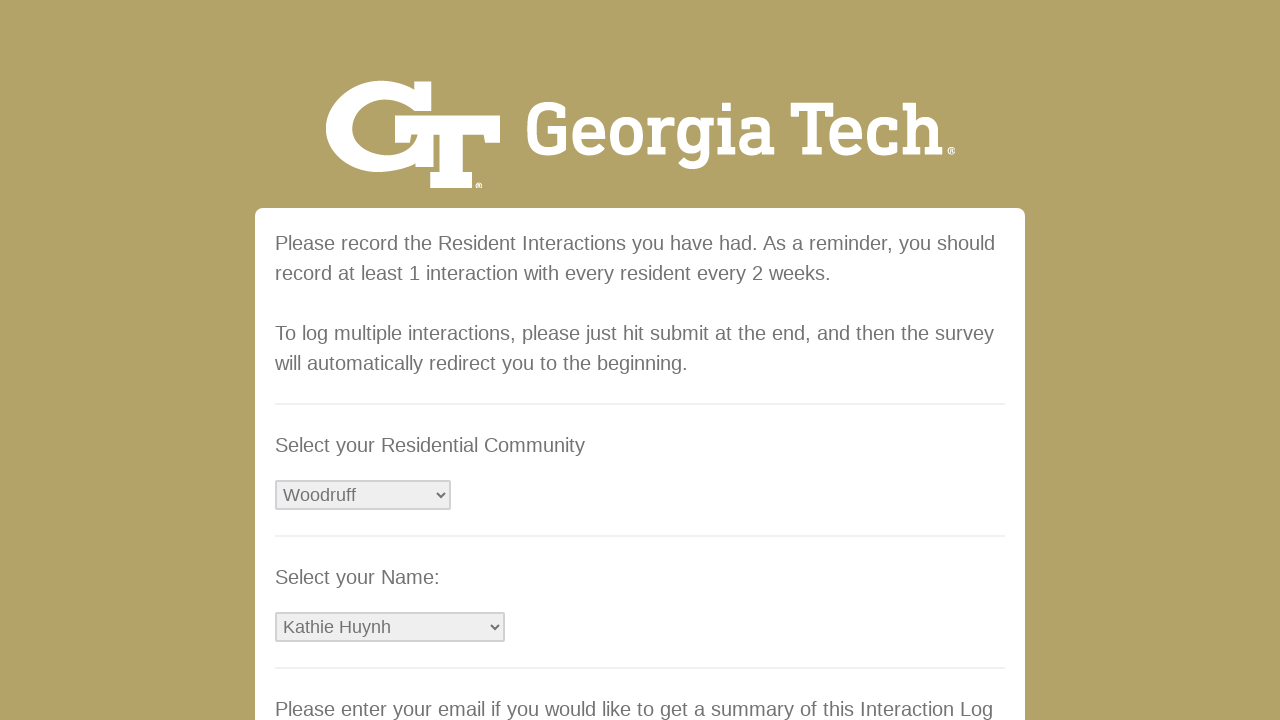

Clicked Next button to proceed to resident information page at (976, 602) on #NextButton
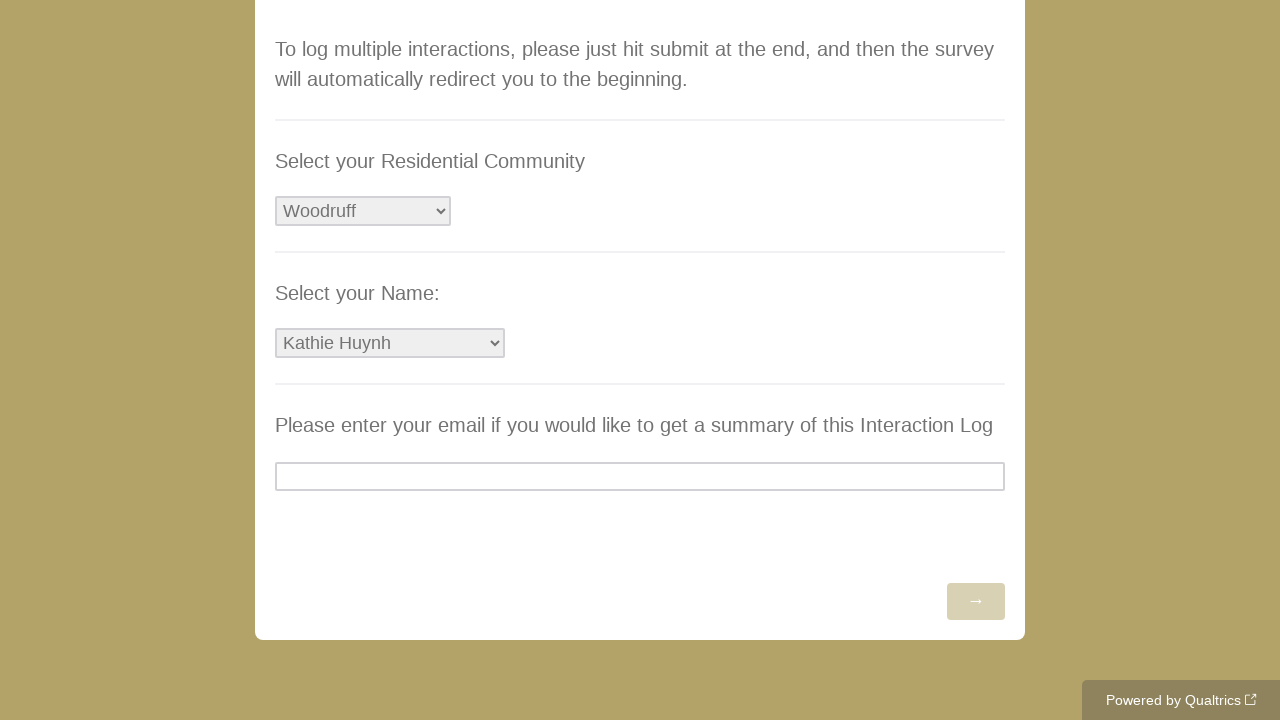

Waited for resident name field to load
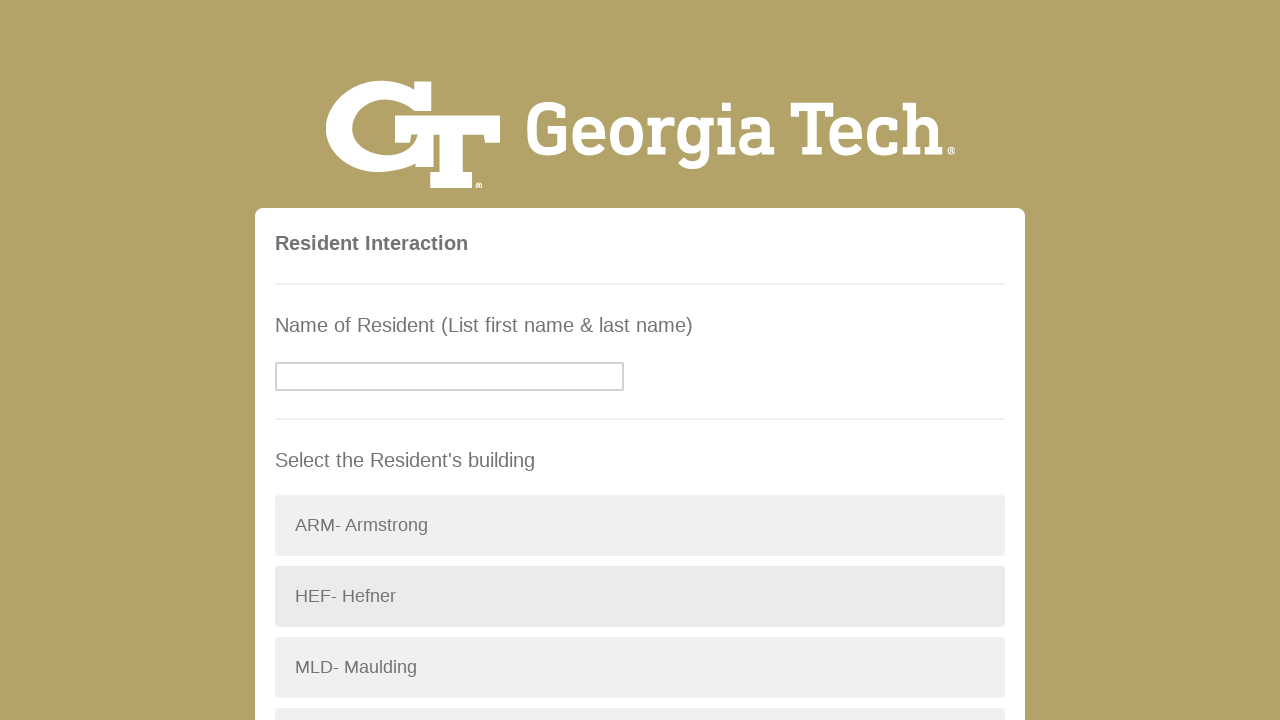

Filled resident name field with 'John Smith' on #QR\~QID2
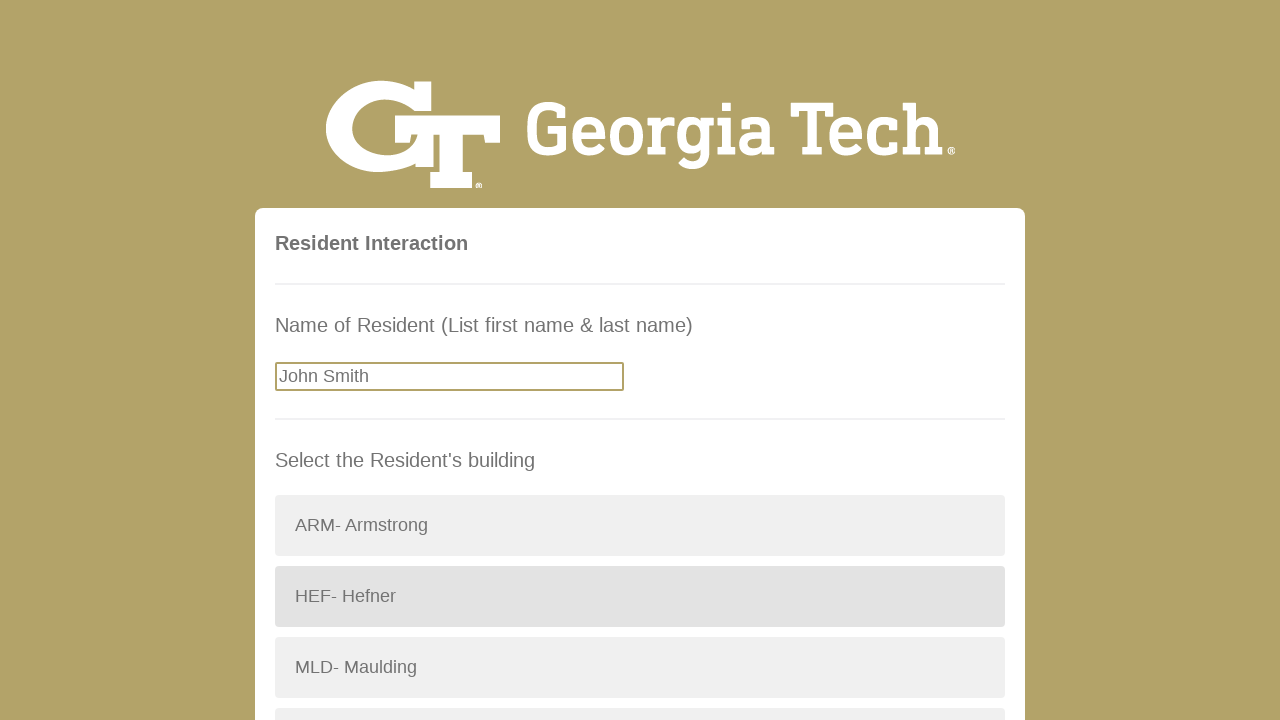

Scrolled to bottom of page
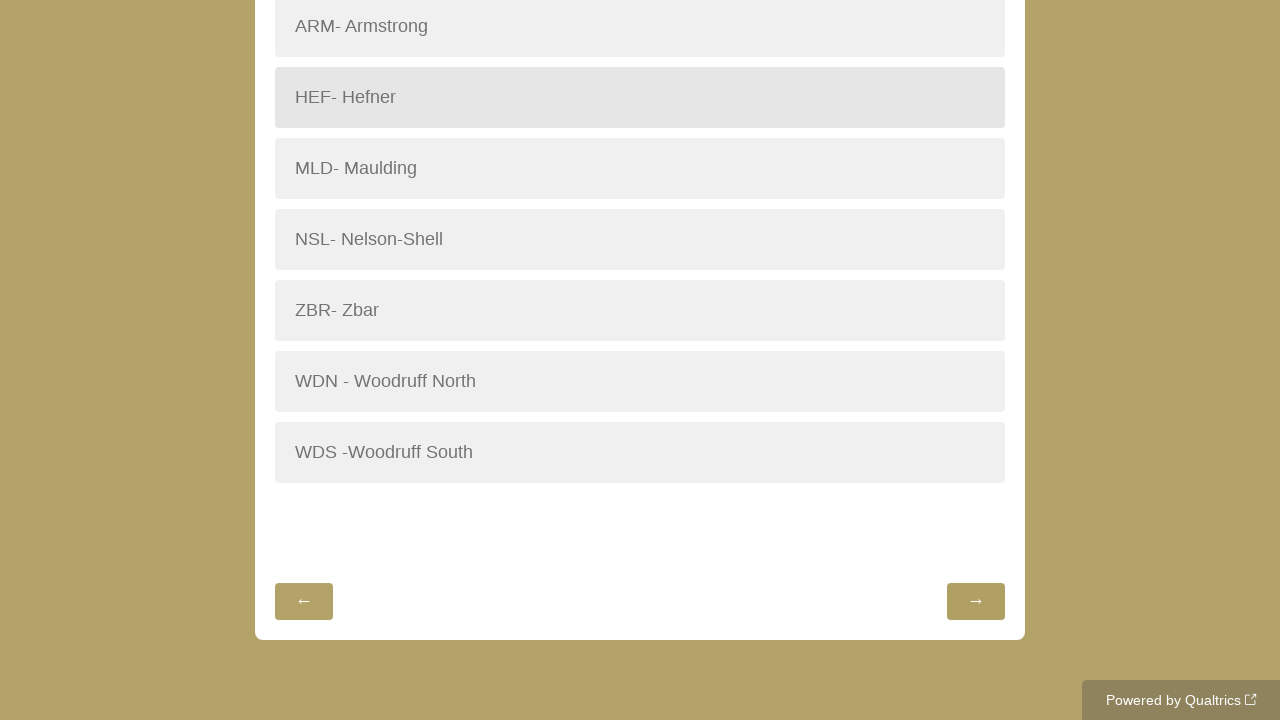

Clicked Next button to proceed to next section at (976, 602) on #NextButton
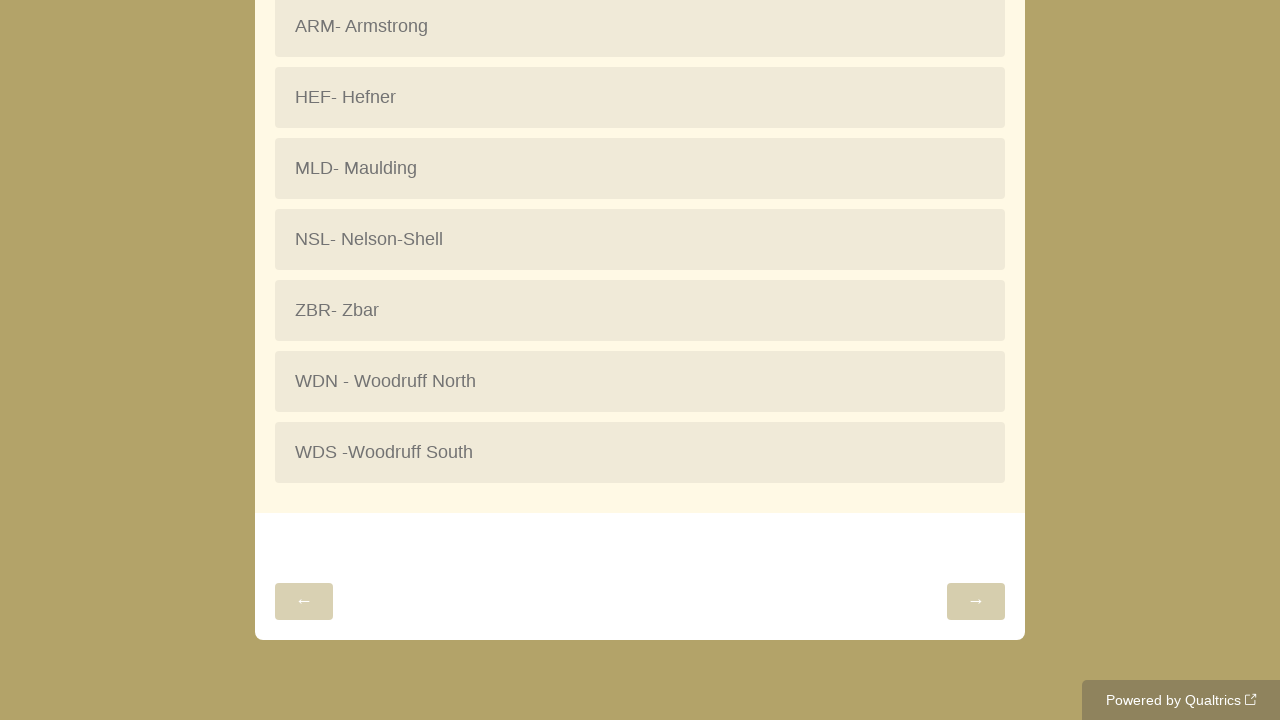

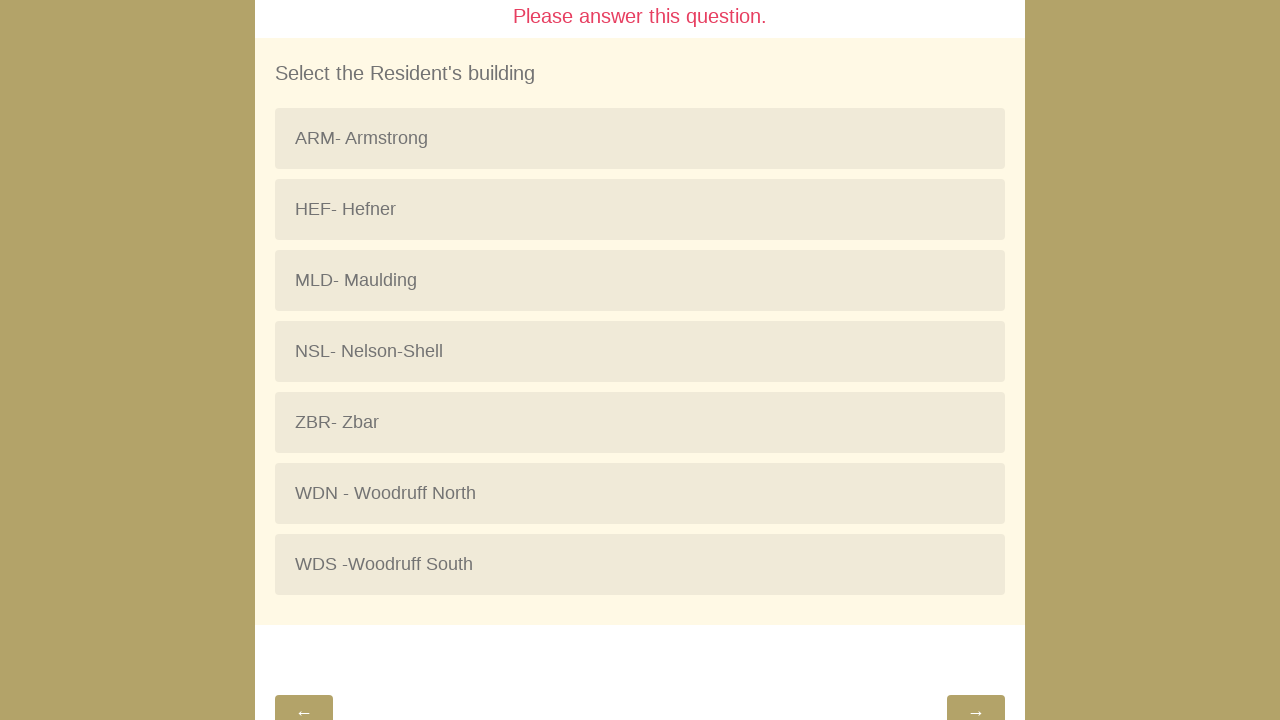